Tests clicking a load button and verifying a welcome message appears after waiting for content to load

Starting URL: https://victoretc.github.io/waitSeleniumexample/

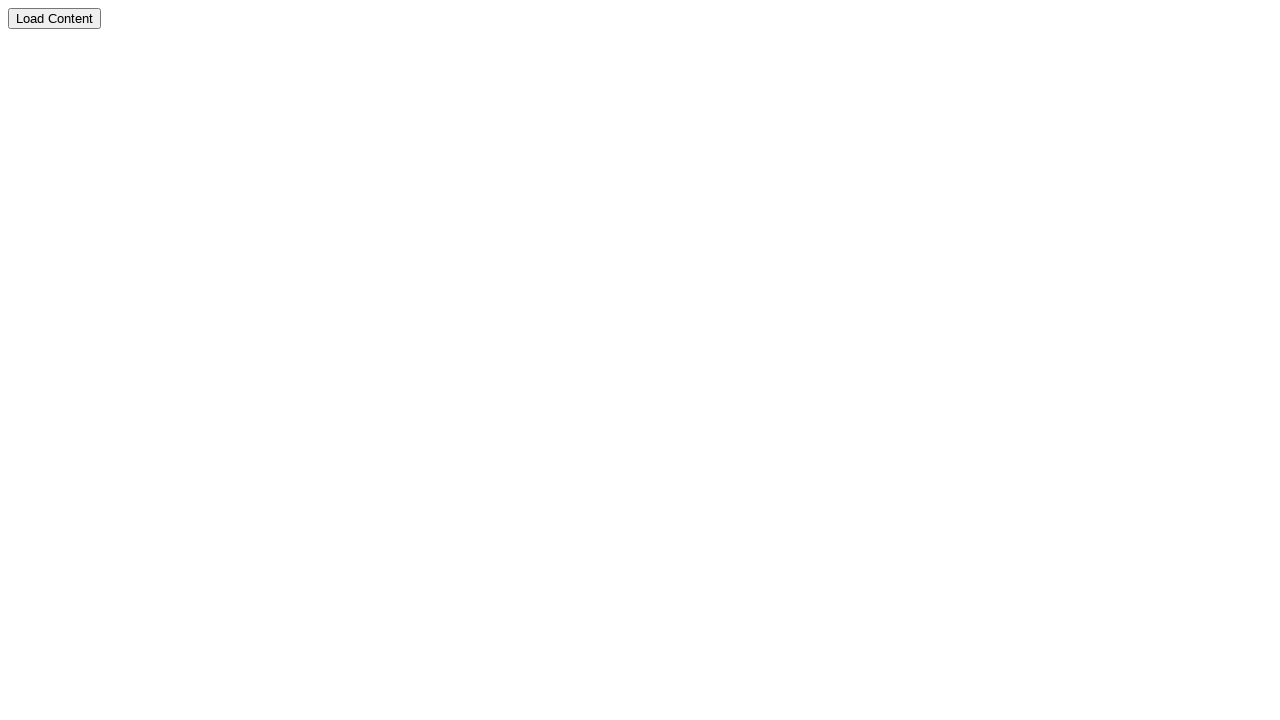

Clicked the load content button at (54, 18) on xpath=//button
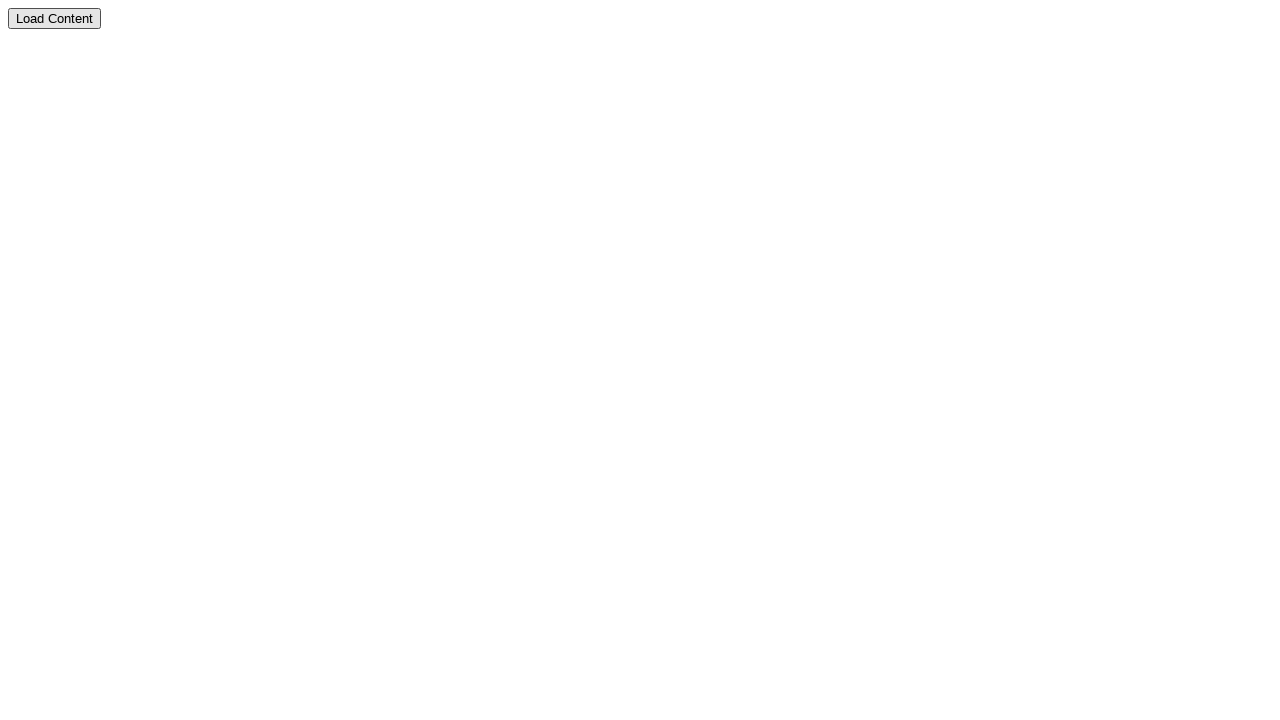

Waited 6 seconds for content to load
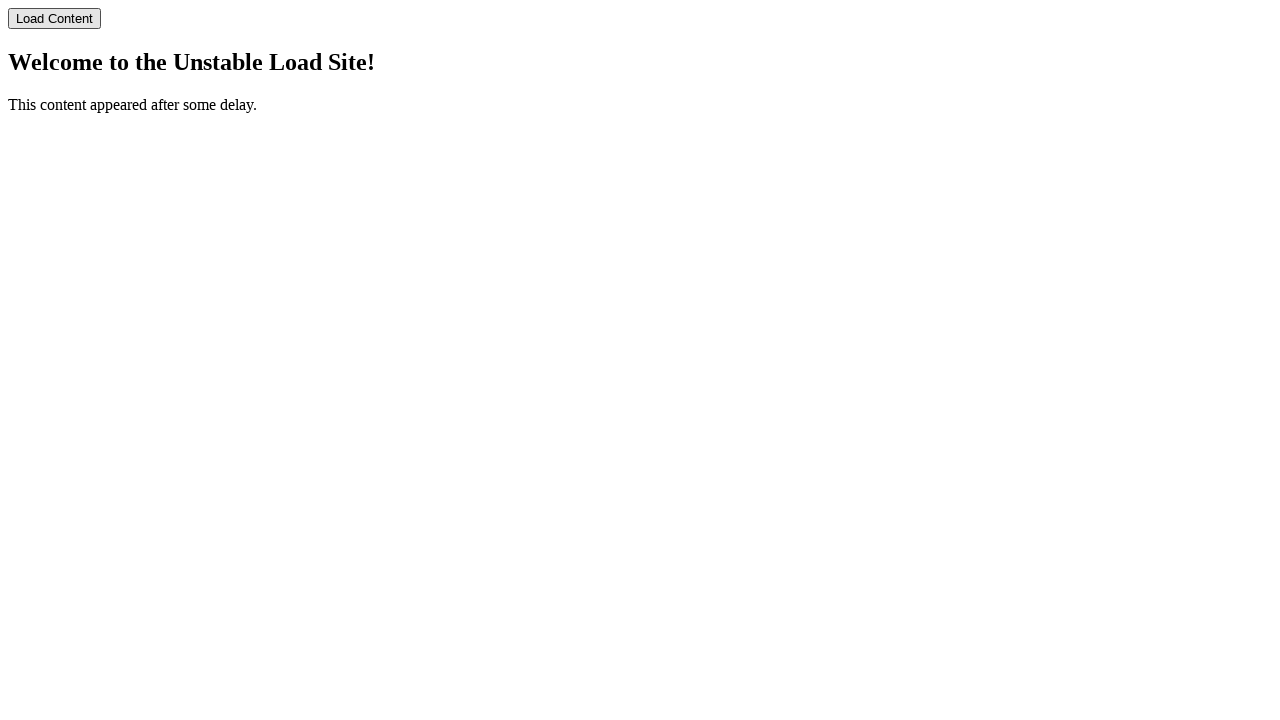

Located the welcome message element
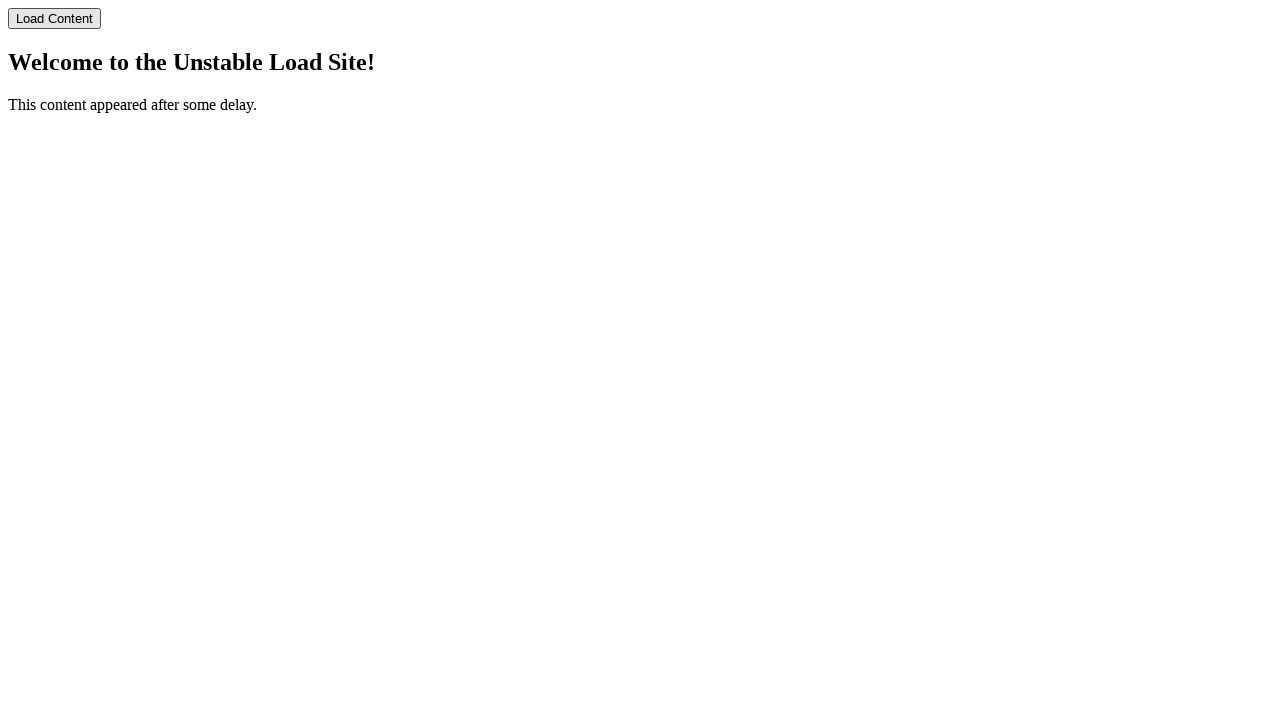

Verified welcome message text matches expected value
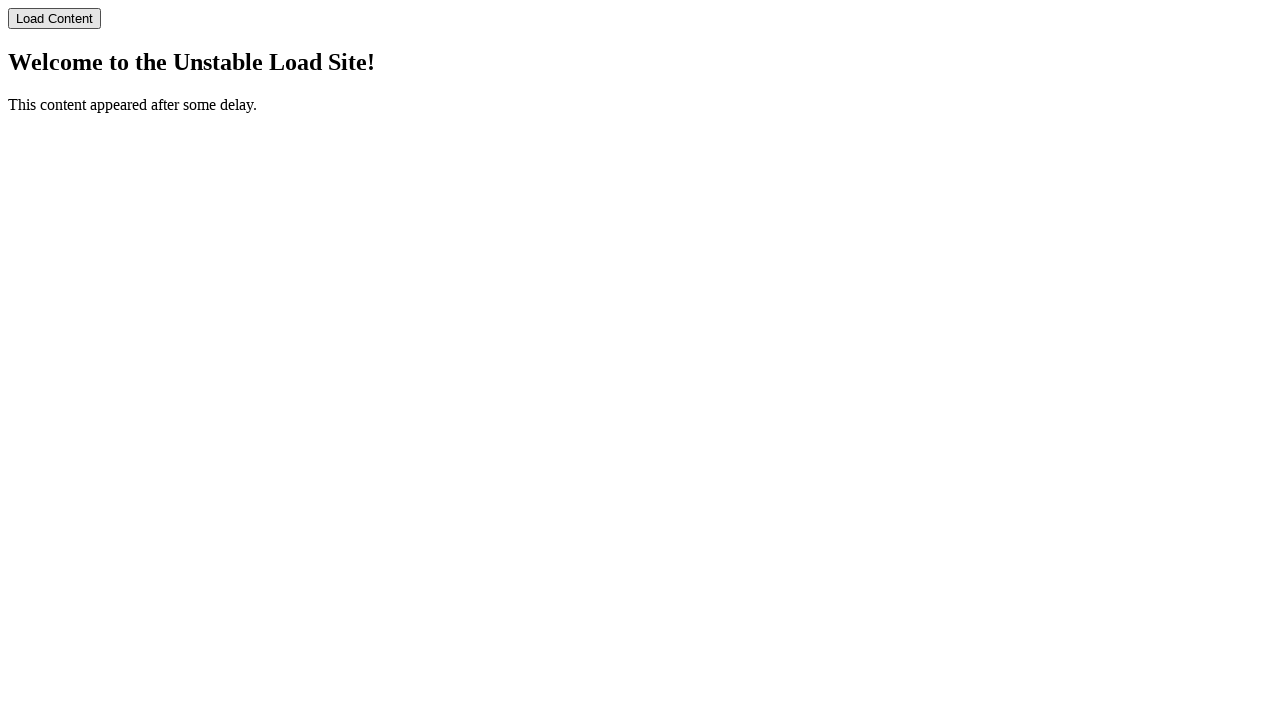

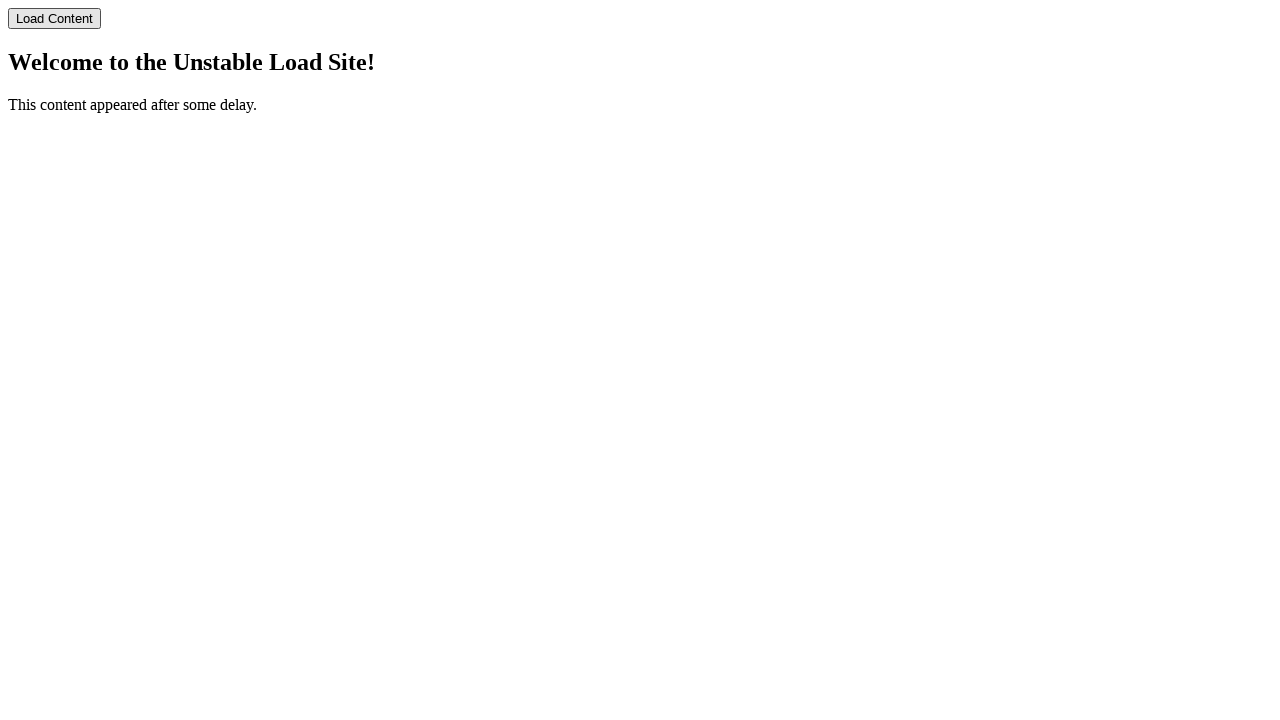